Tests that clicking the Help link in the footer opens Google support page in a new tab

Starting URL: https://accounts.google.com/signup

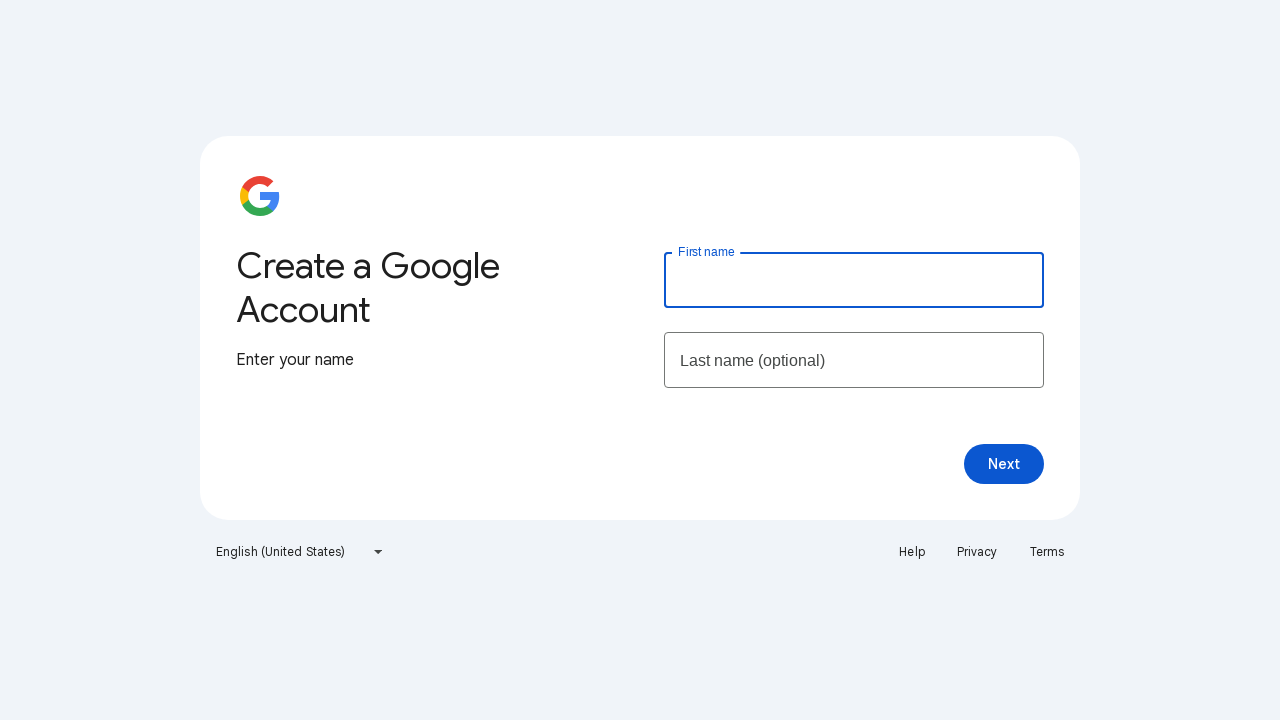

Waited for first name input field to load on Google signup page
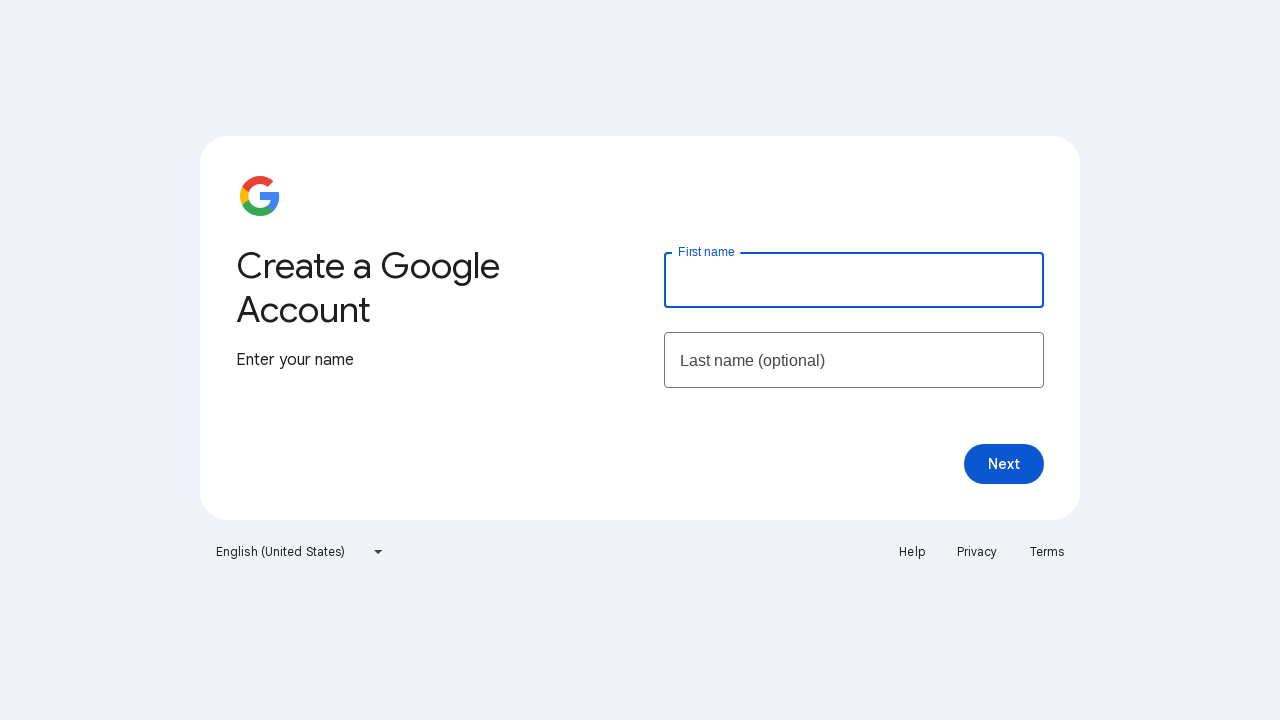

Clicked Help link in footer at (912, 552) on footer ul li:first-child a
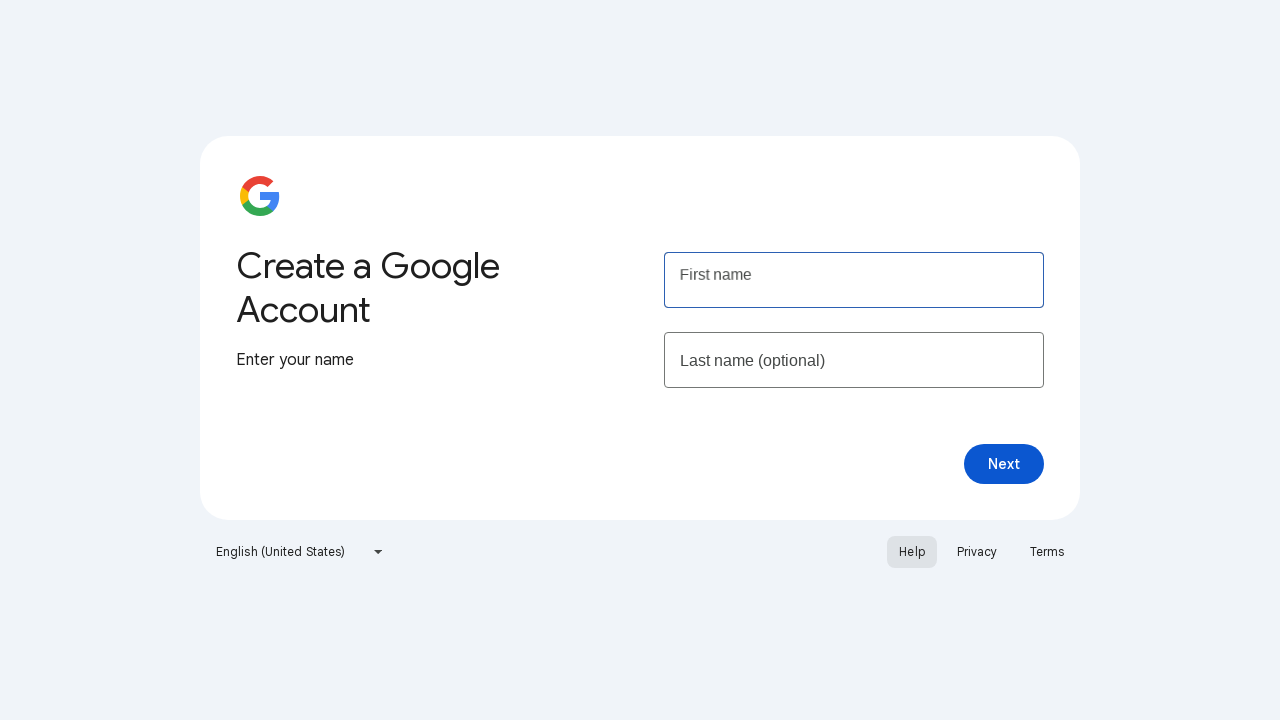

Waited 2 seconds for new tab to open
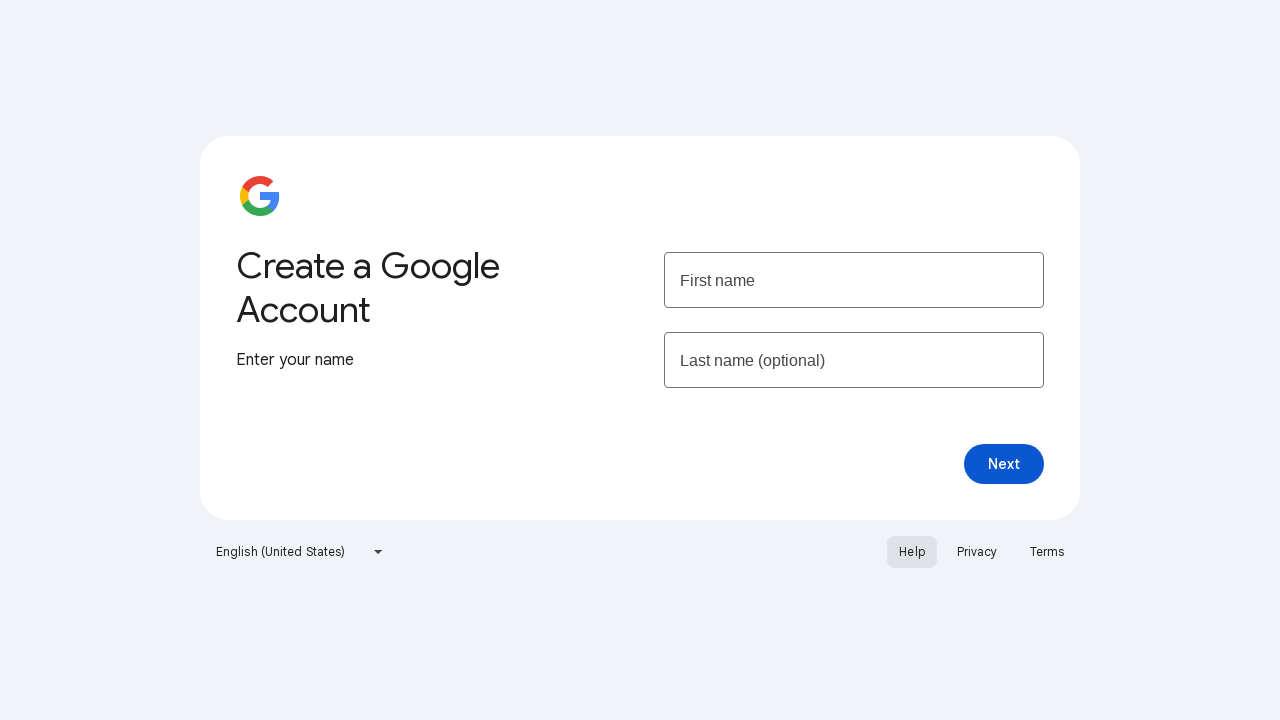

Switched to newly opened tab
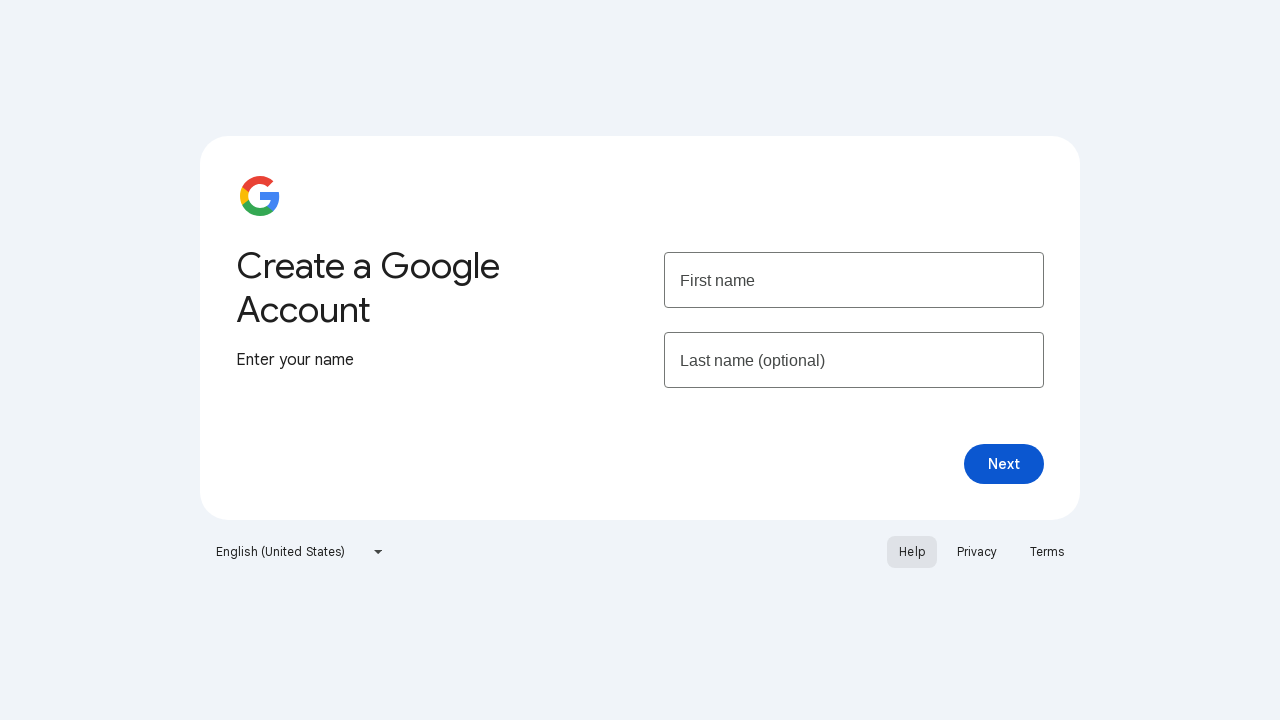

Verified new tab navigated to Google support page (support.google.com)
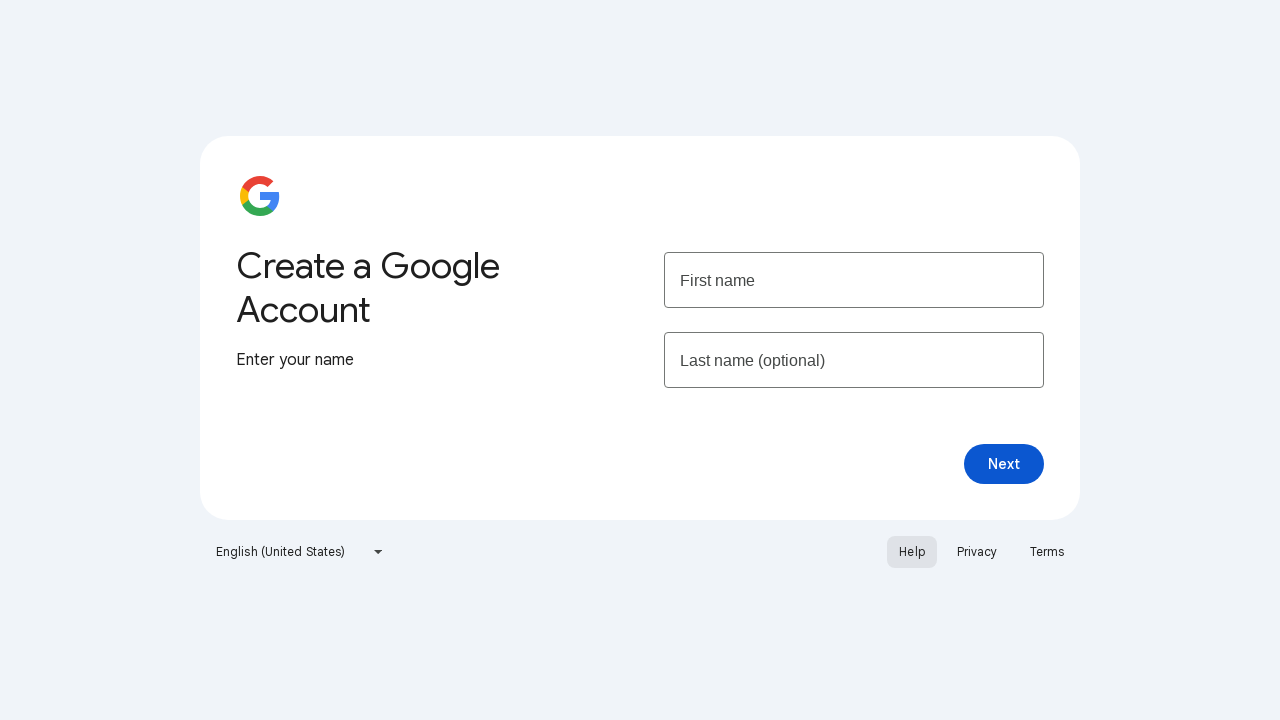

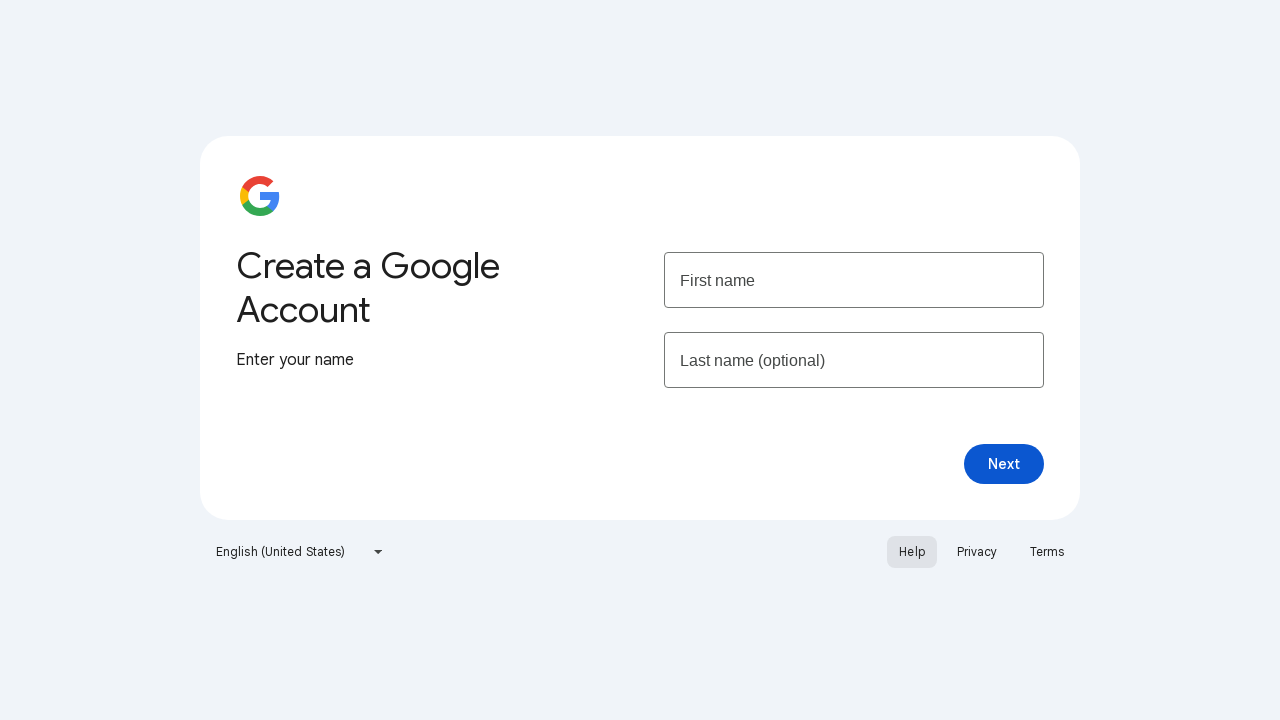